Tests that a dynamically added element does not exist immediately after clicking the adder button

Starting URL: https://www.selenium.dev/selenium/web/dynamic.html

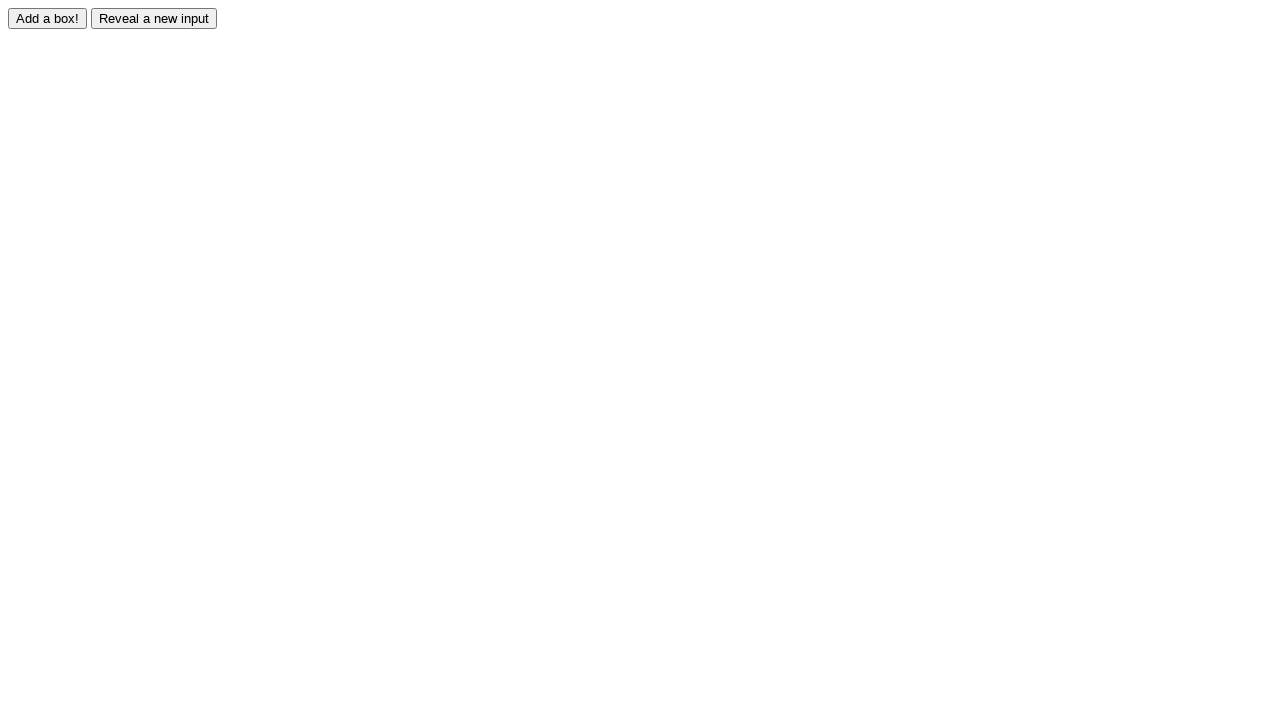

Clicked the adder button to dynamically add an element at (48, 18) on #adder
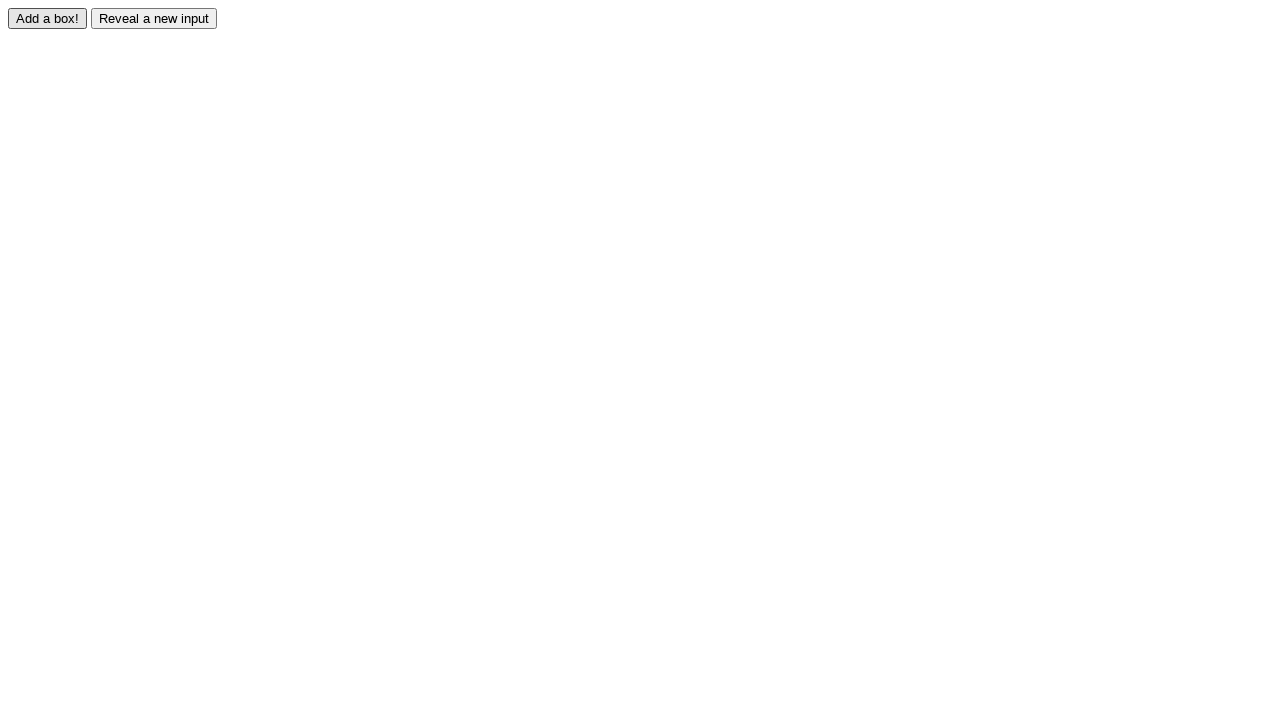

Verified that box0 element does not exist immediately after clicking adder button
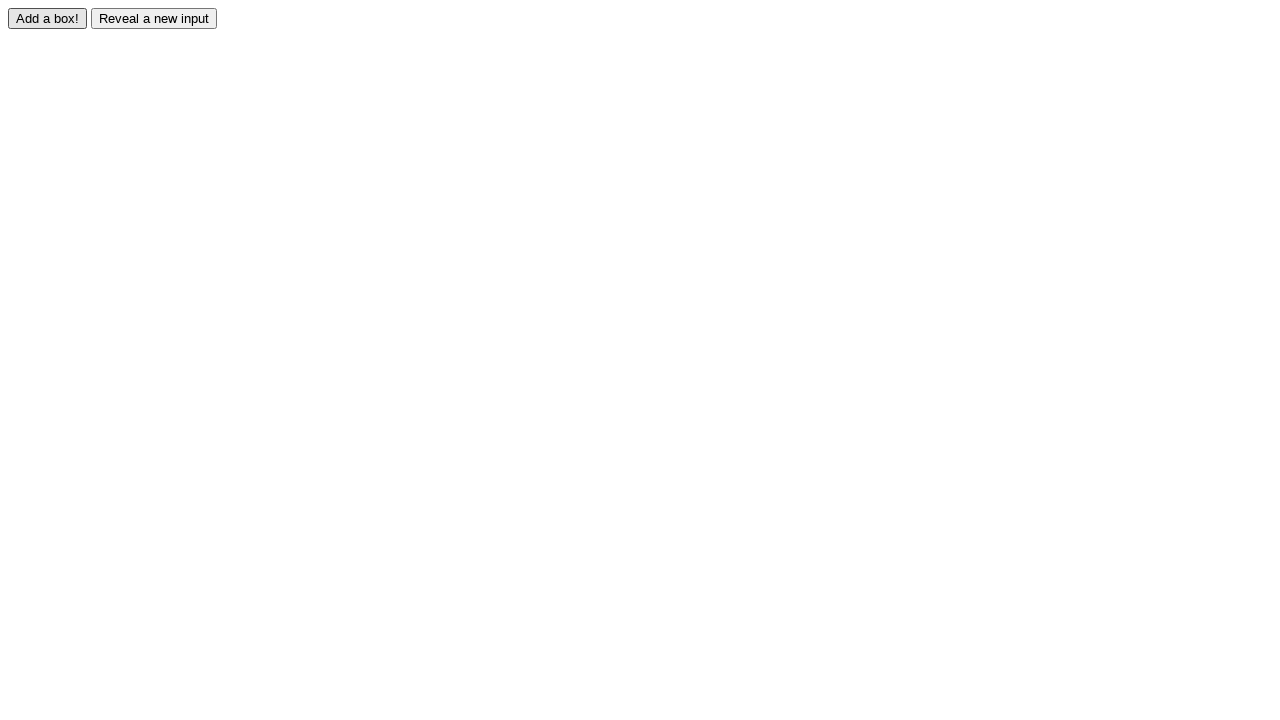

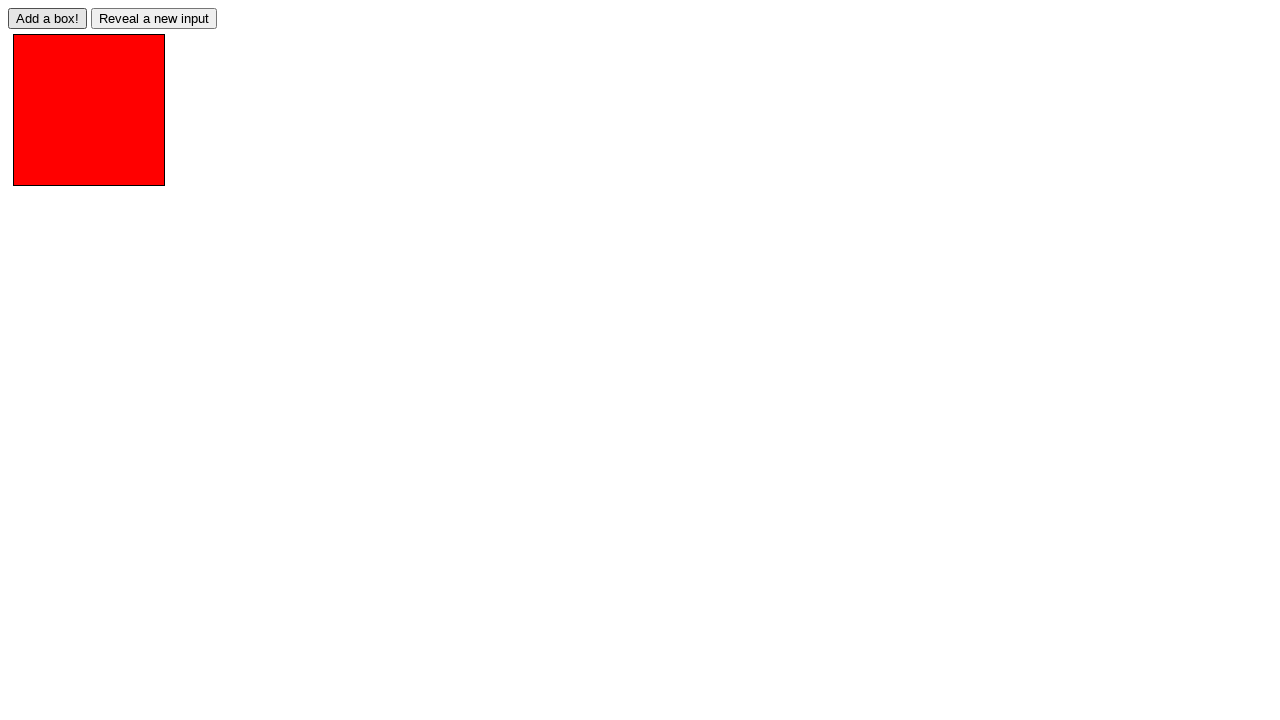